Tests drag and drop by offset functionality on the drag-and-drop demo page

Starting URL: https://crossbrowsertesting.github.io/drag-and-drop

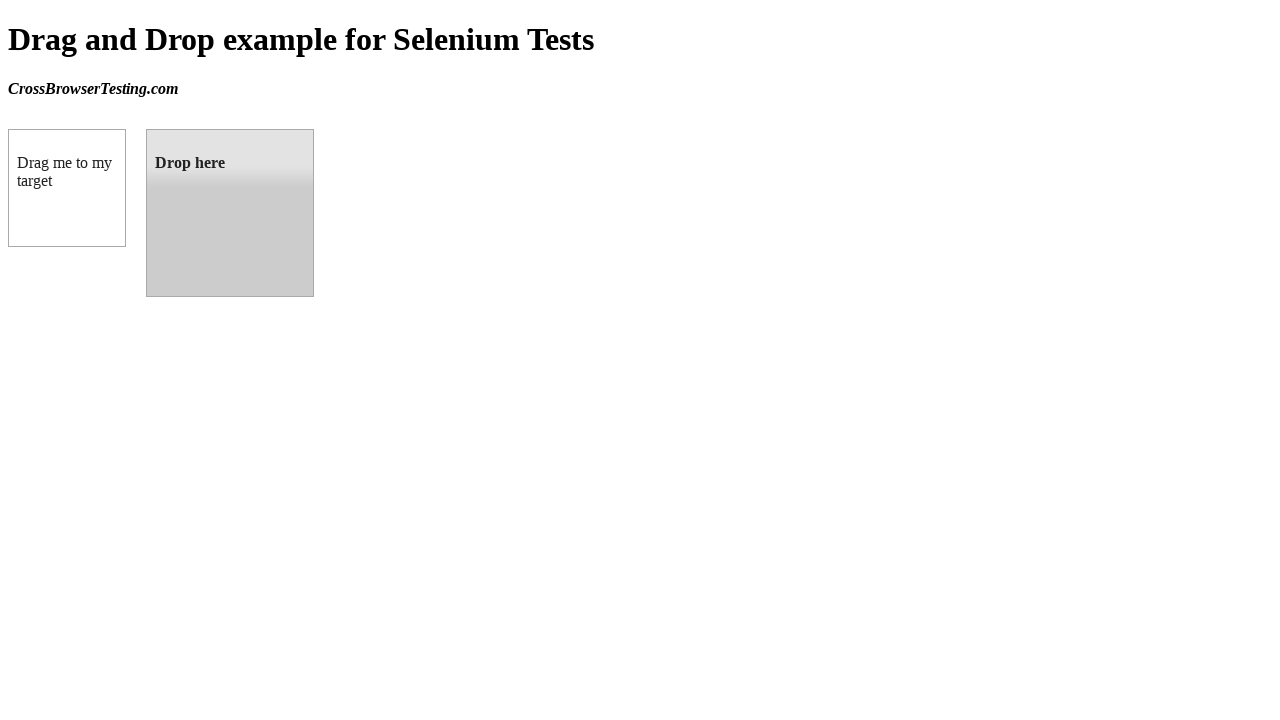

Waited for draggable element to load
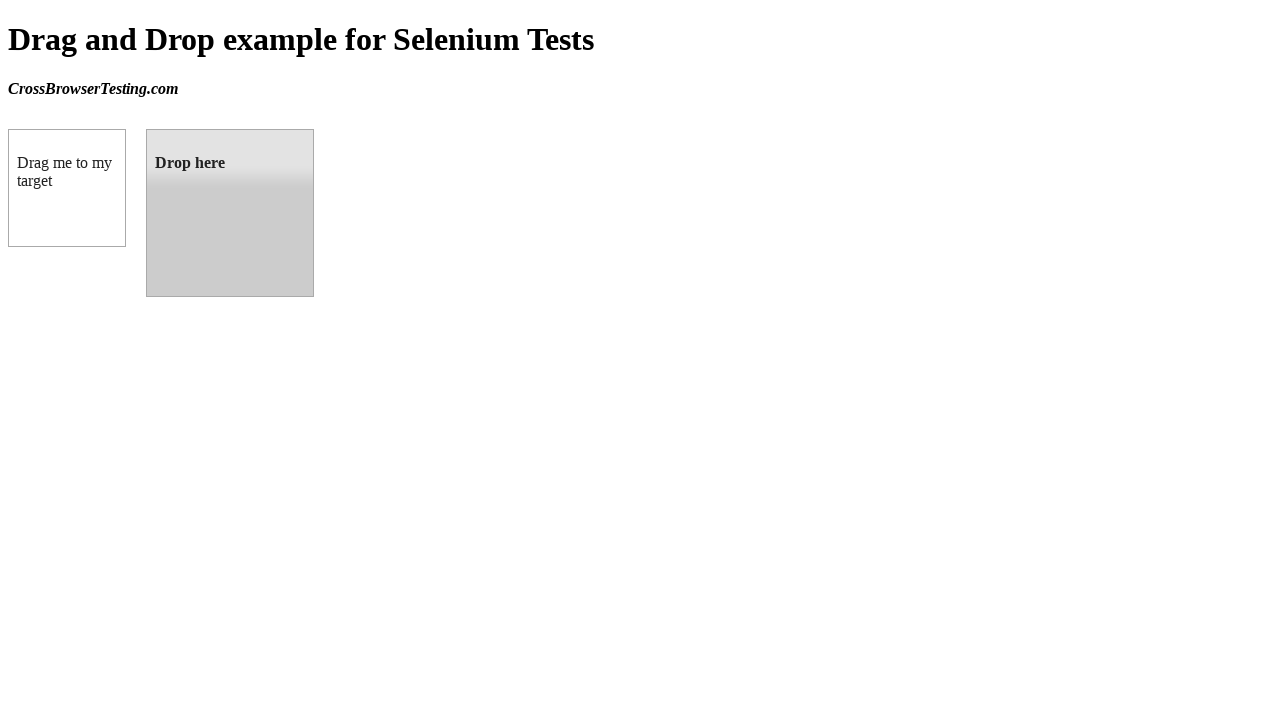

Waited for droppable element to load
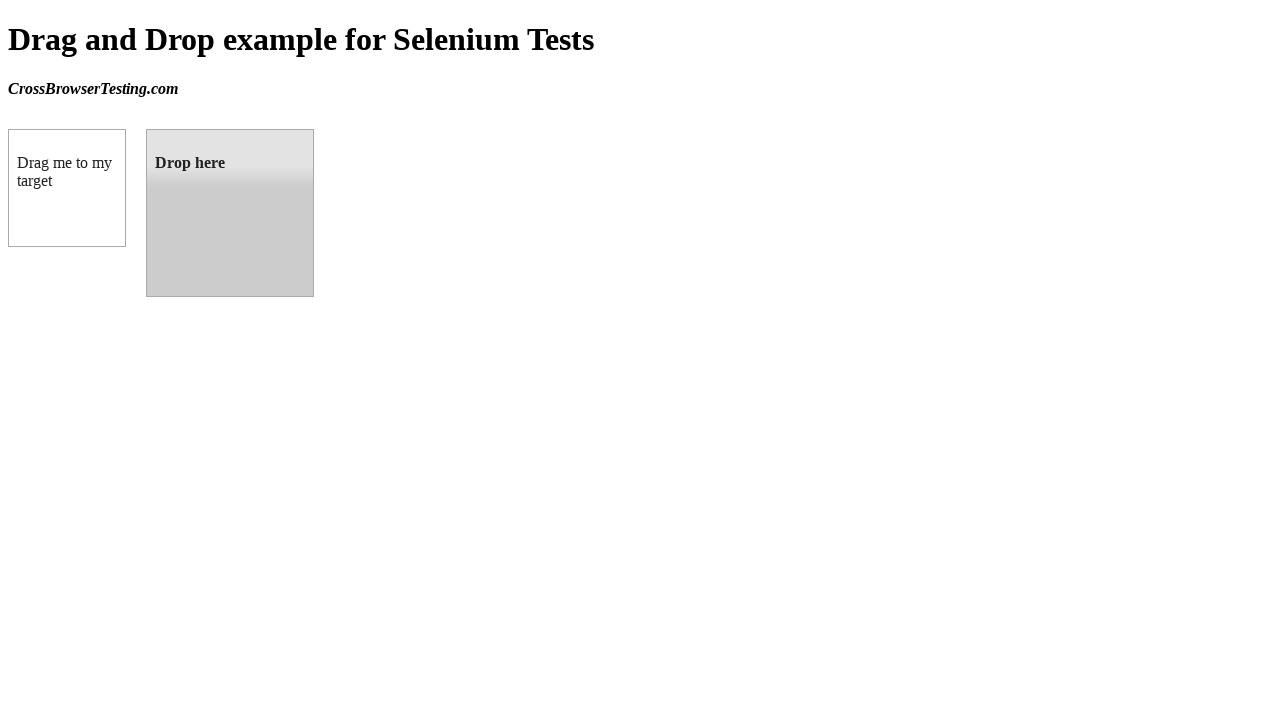

Retrieved droppable element's bounding box
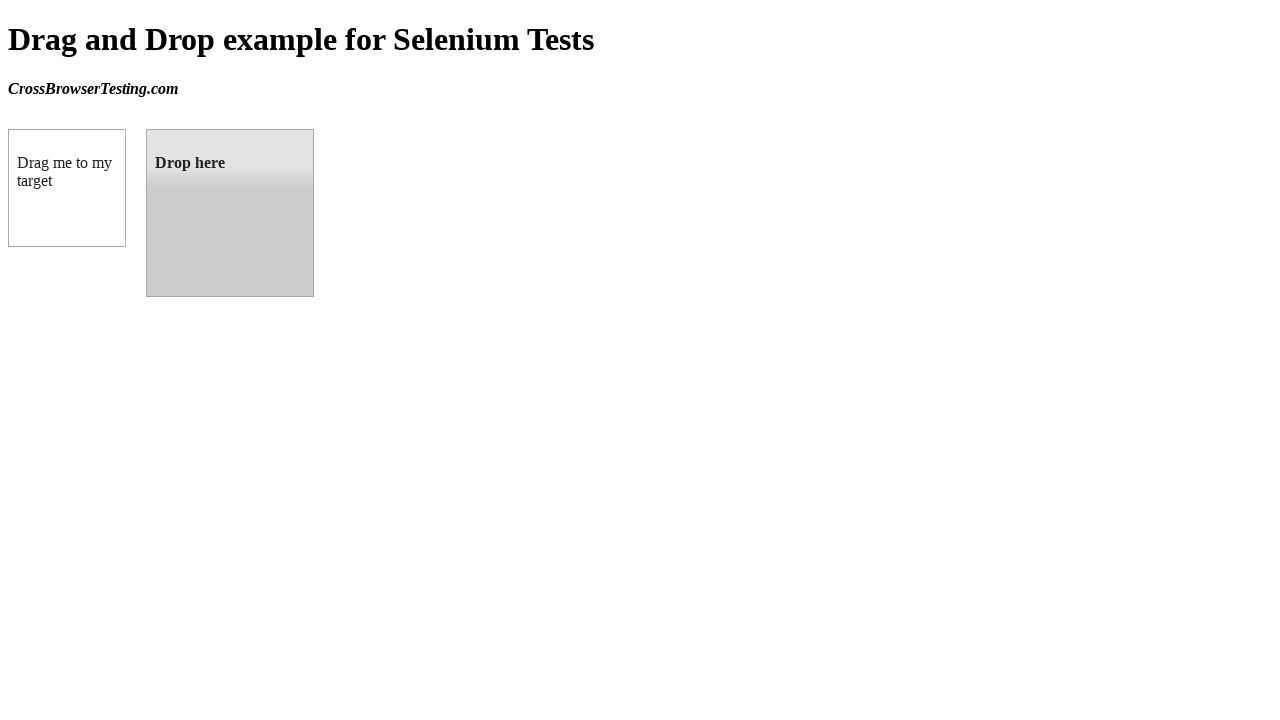

Dragged and dropped draggable element onto droppable element at (230, 213)
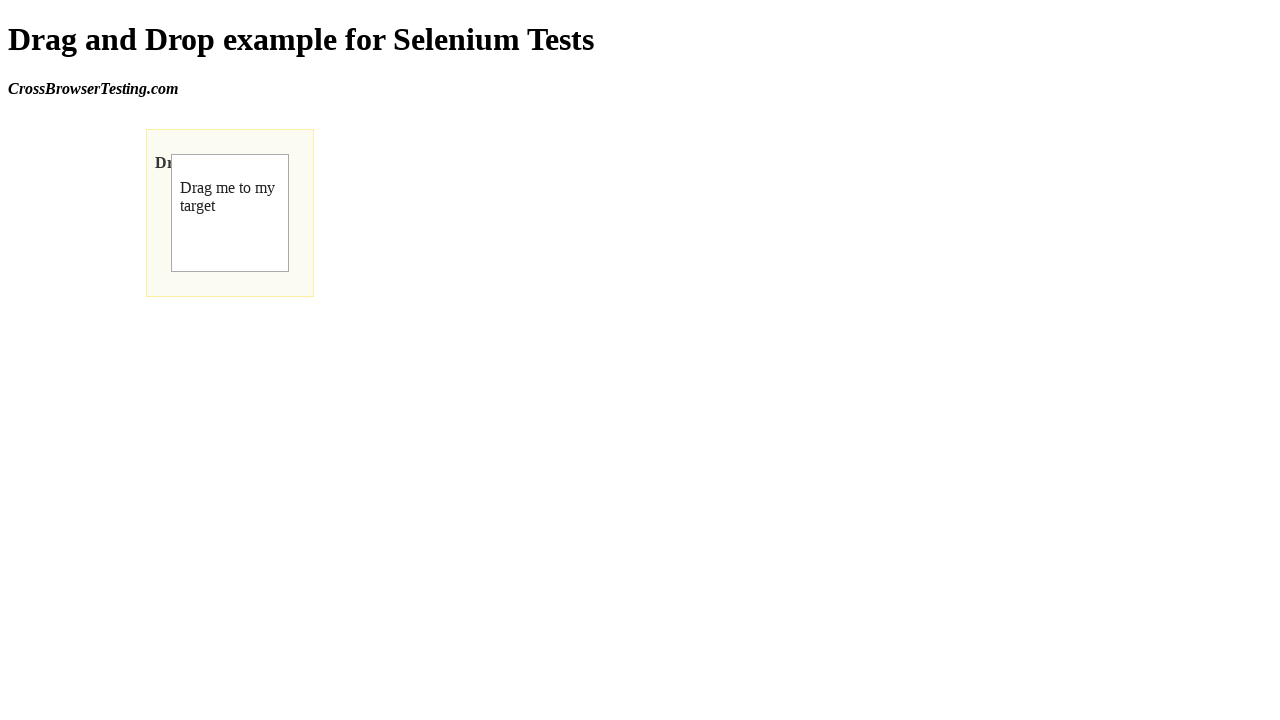

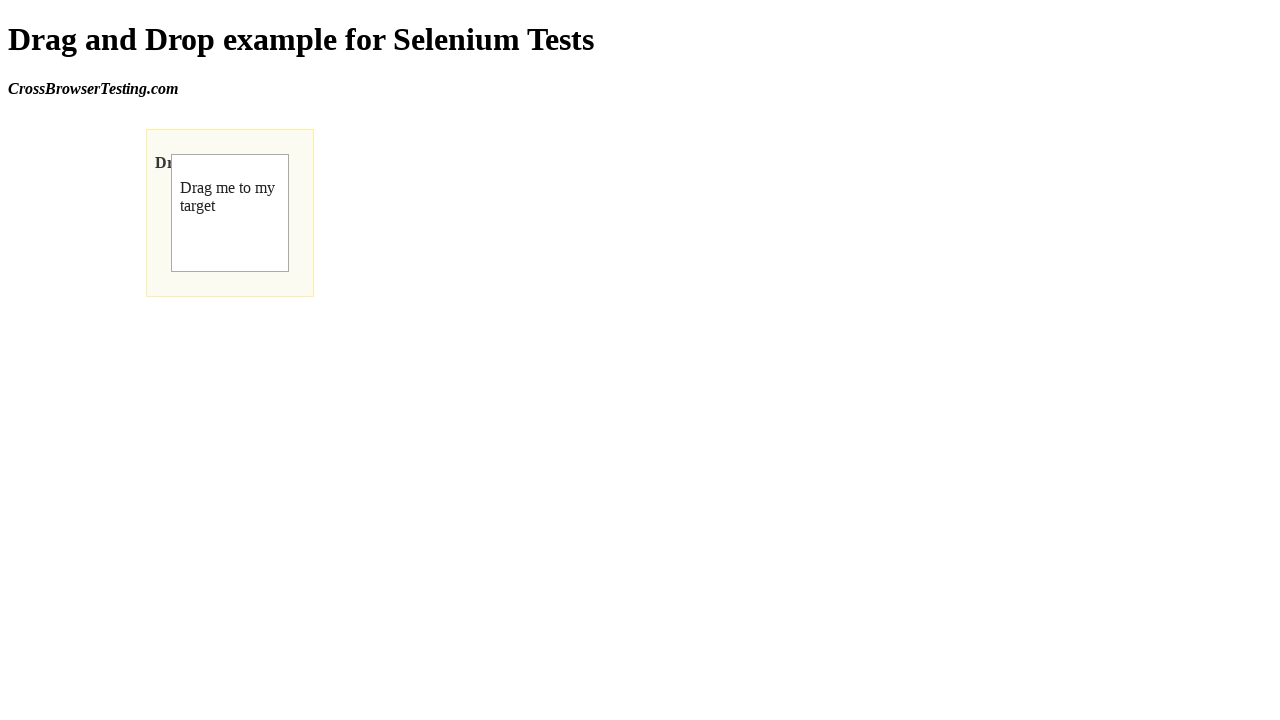